Tests right-click context menu functionality by performing a right-click action on a button element

Starting URL: http://medialize.github.io/jQuery-contextMenu/demo.html

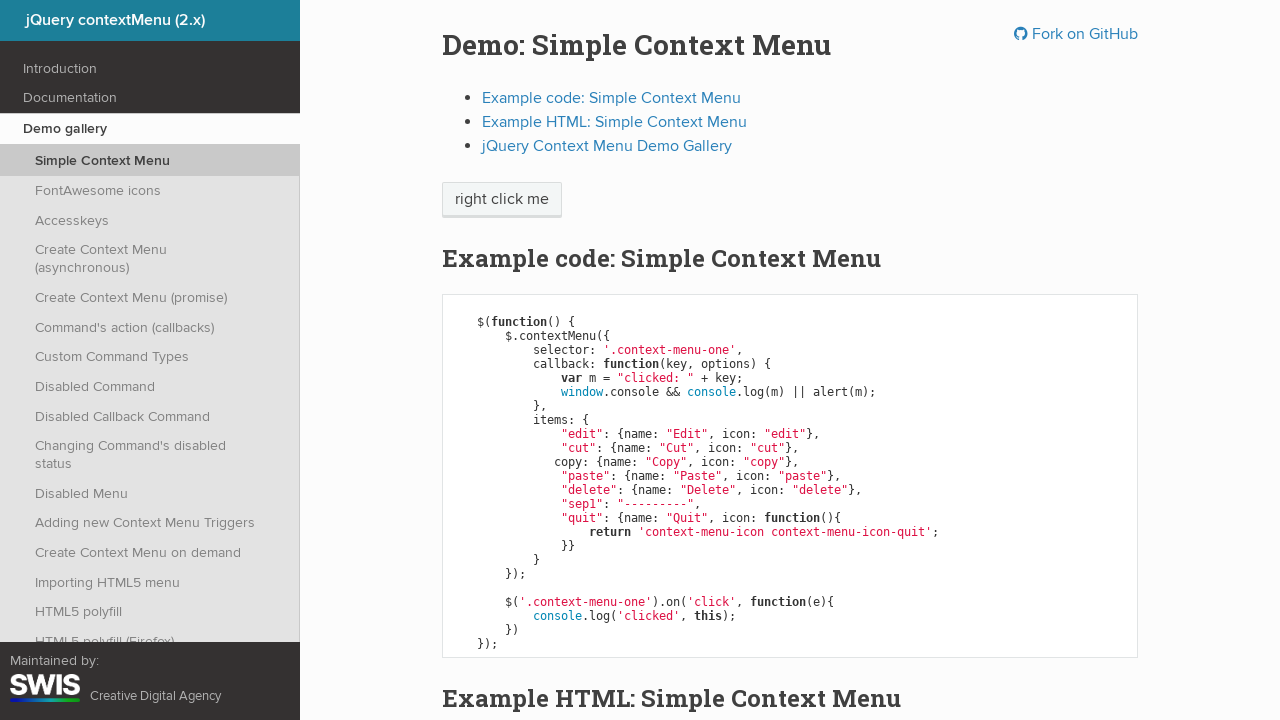

Waited for context menu button to be present
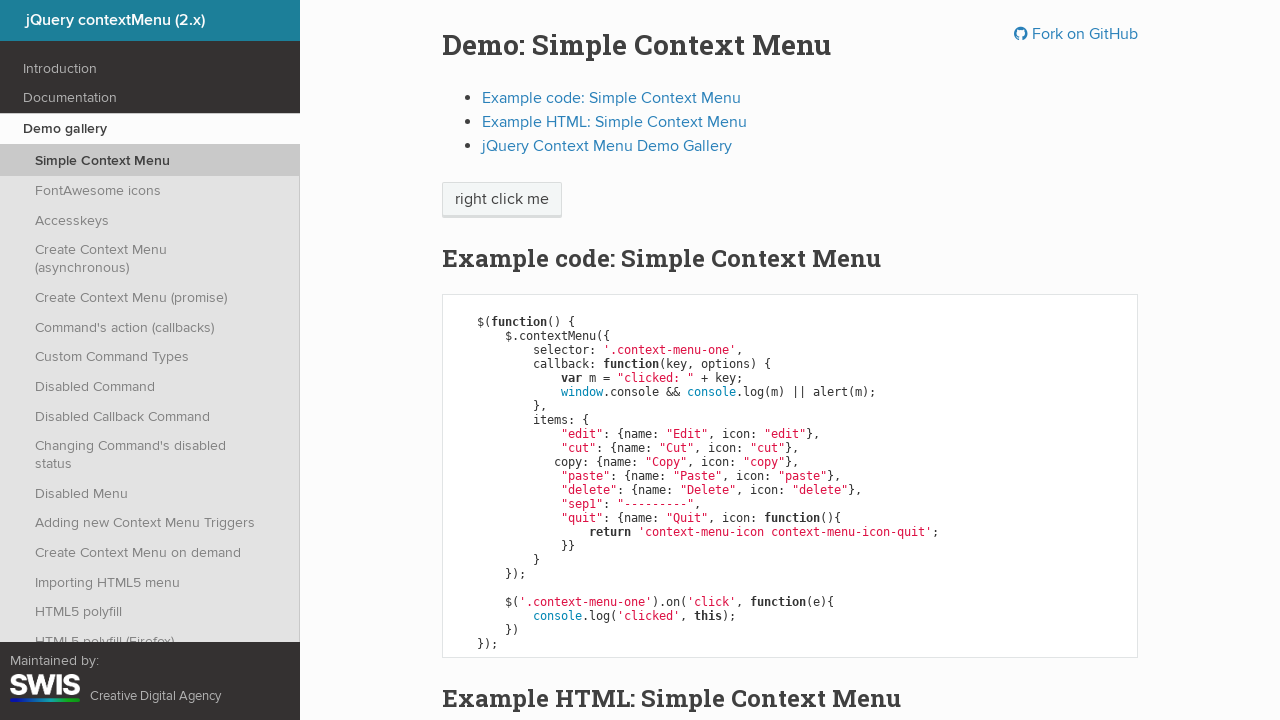

Located the context menu button element
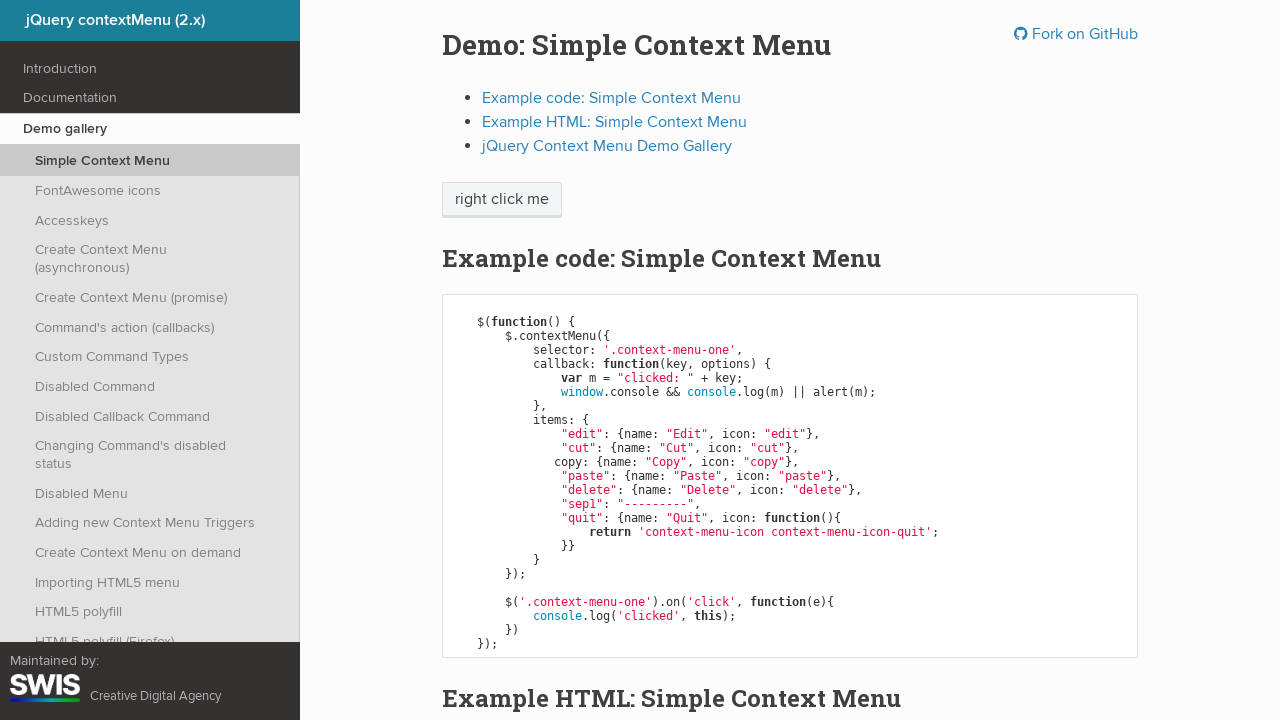

Performed right-click on the button to open context menu at (502, 200) on .context-menu-one.btn.btn-neutral
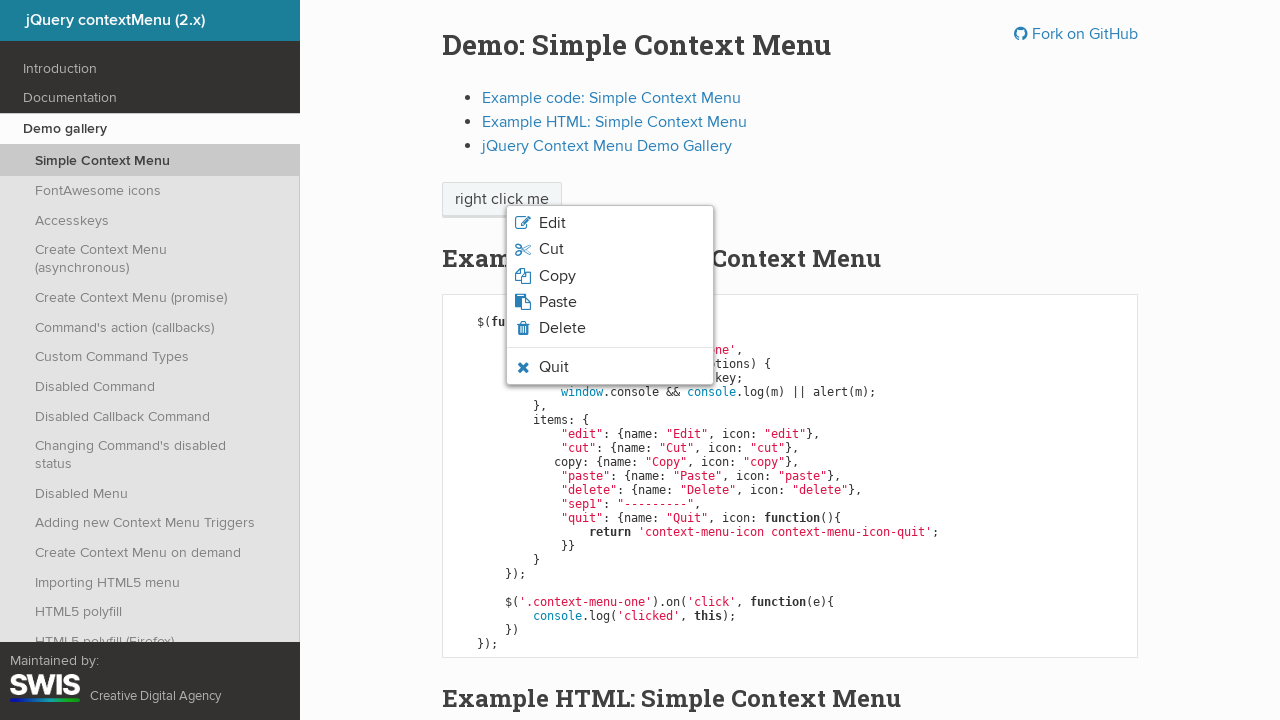

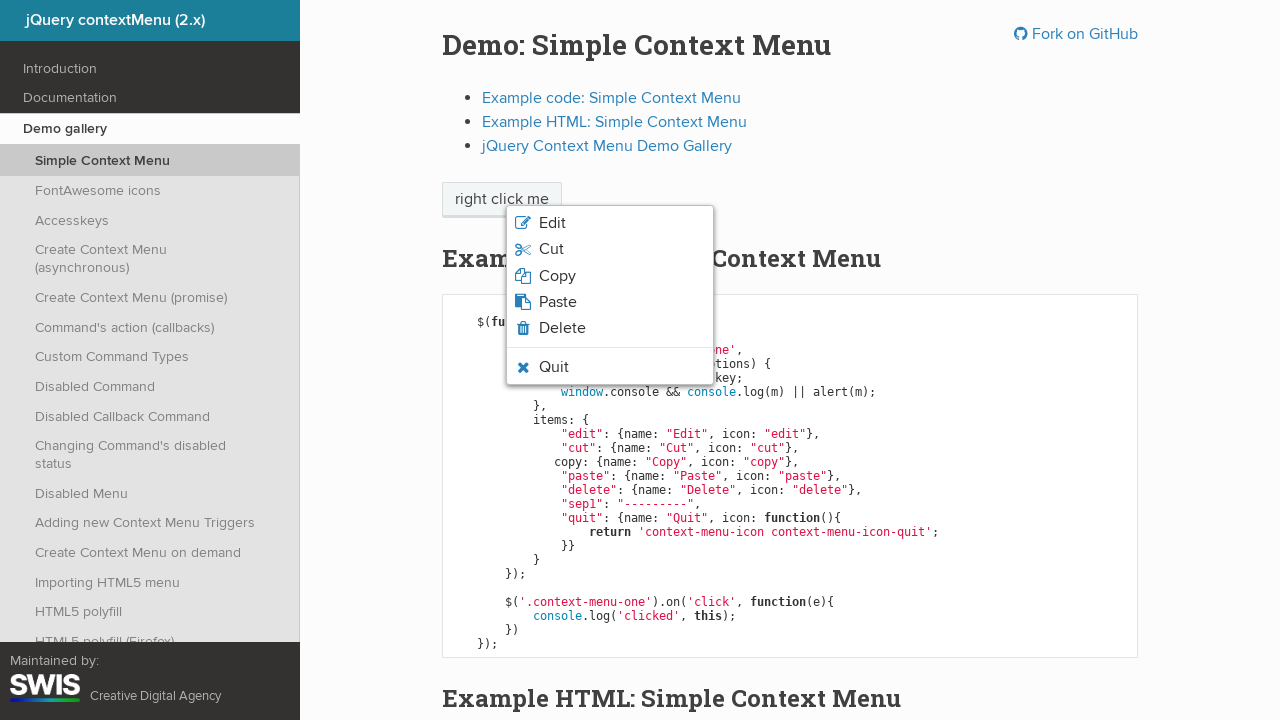